Tests the isEnabled method by clicking on a 'Disabled' menu item and checking if a name text field is enabled or disabled

Starting URL: https://demoapps.qspiders.com/ui?scenario=1

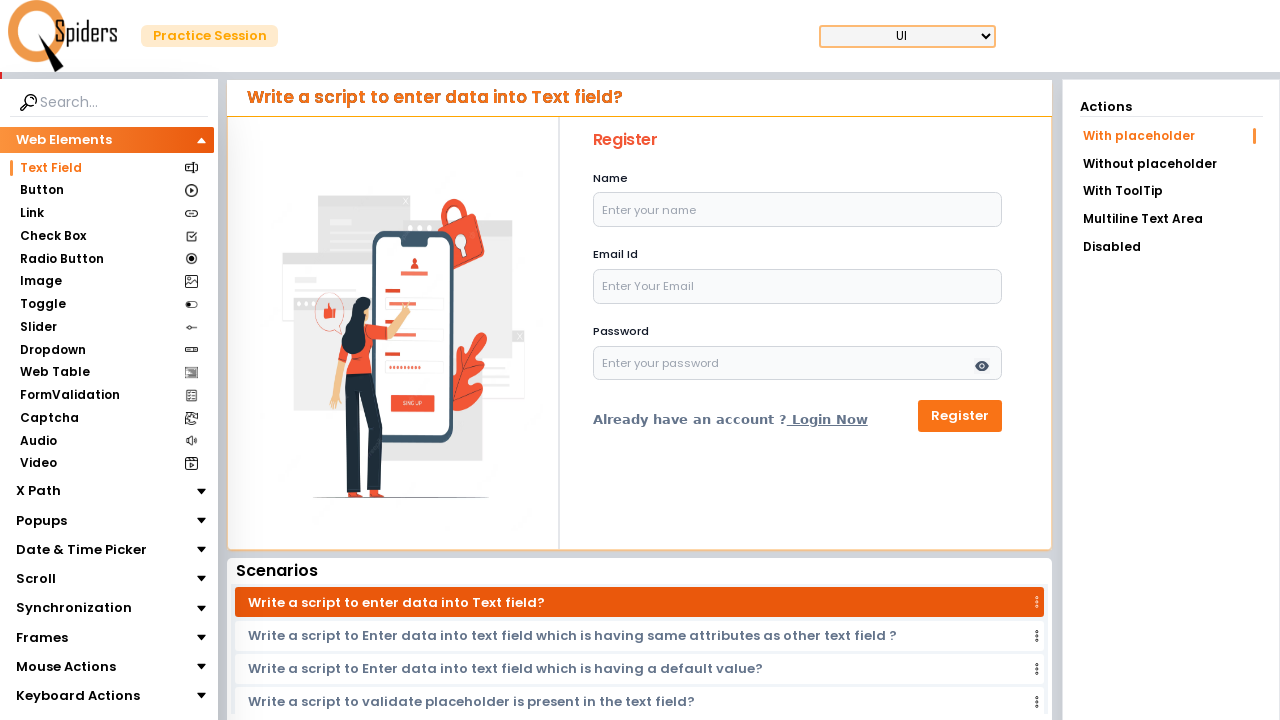

Clicked on the 'Disabled' menu item at (1171, 247) on xpath=//li[text()='Disabled']
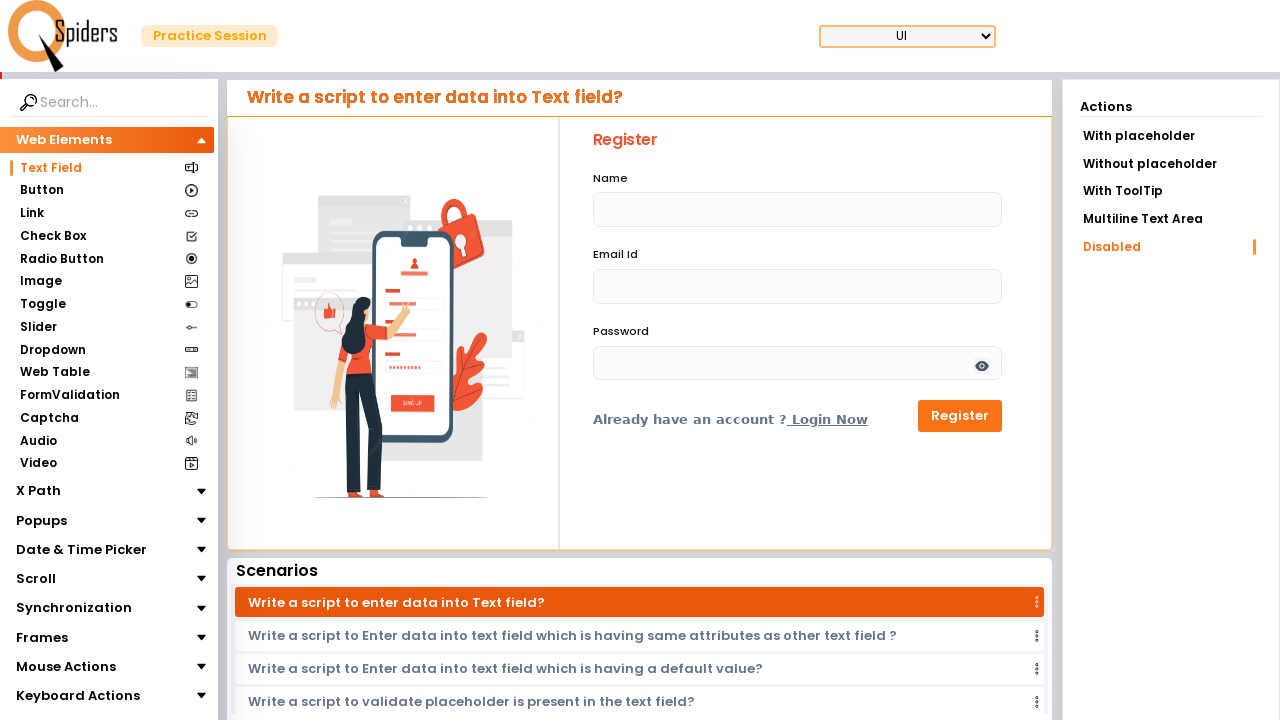

Name text field is visible and ready
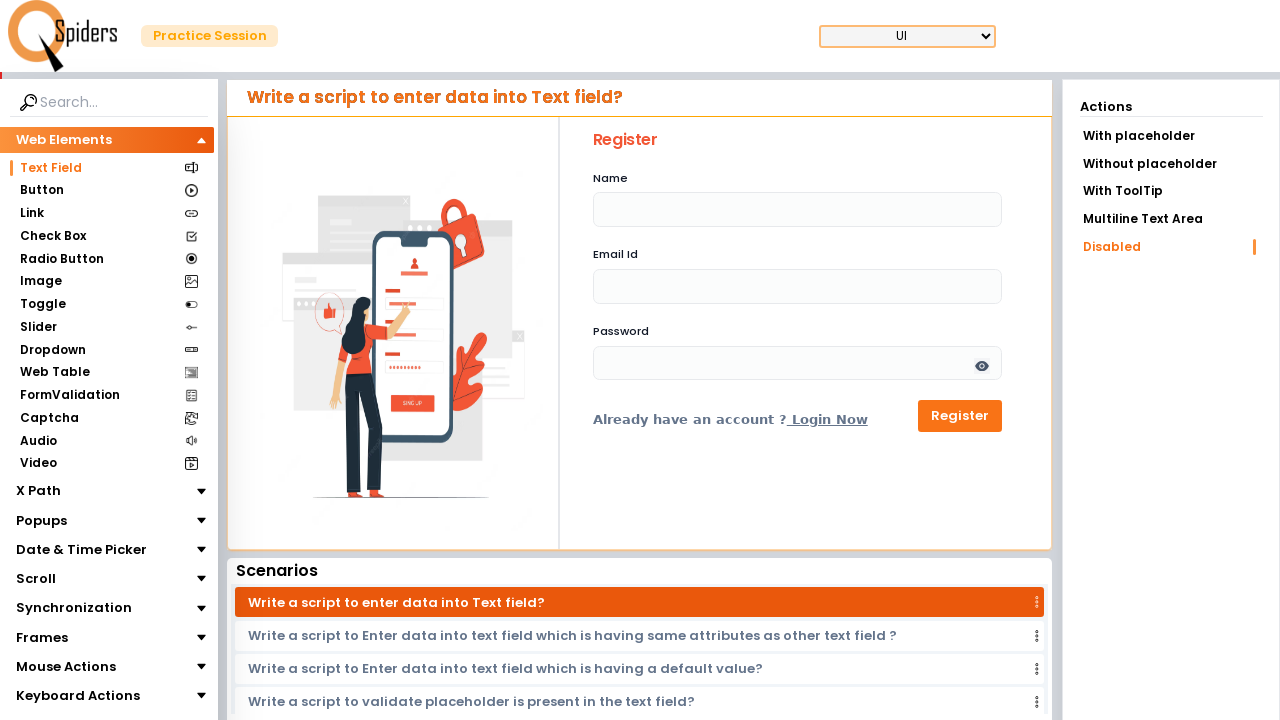

Checked if name text field is enabled: False
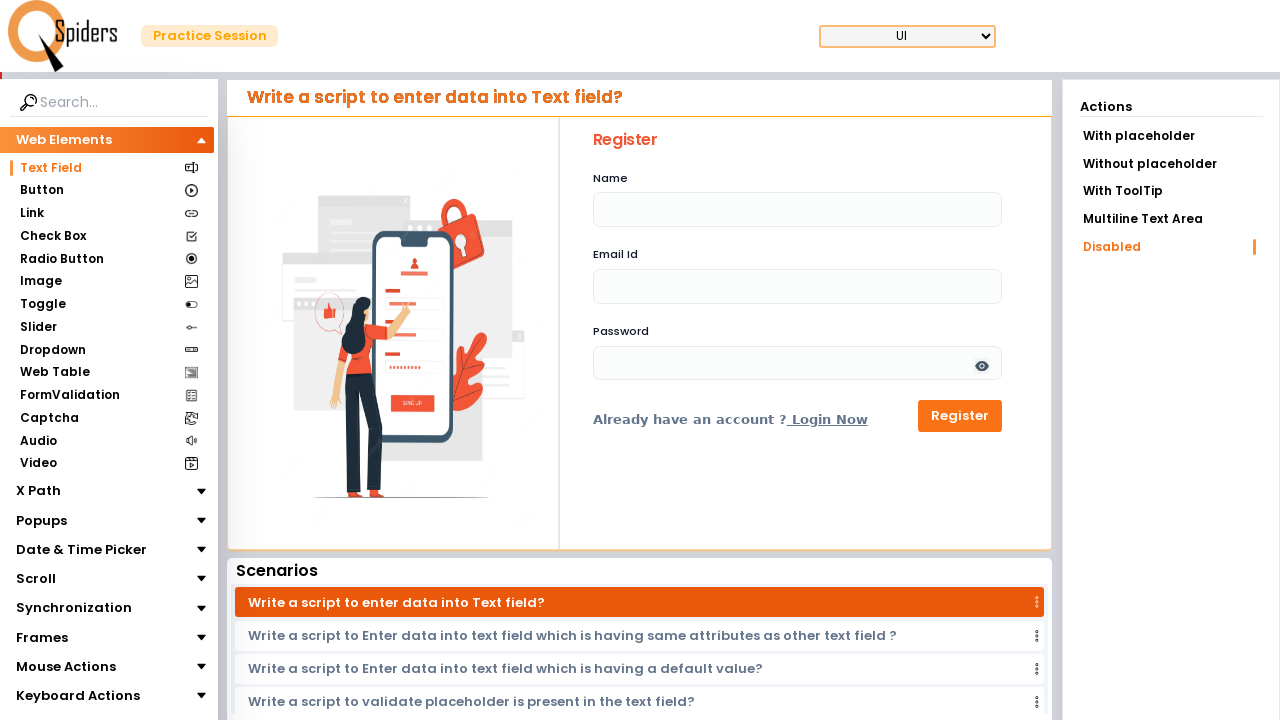

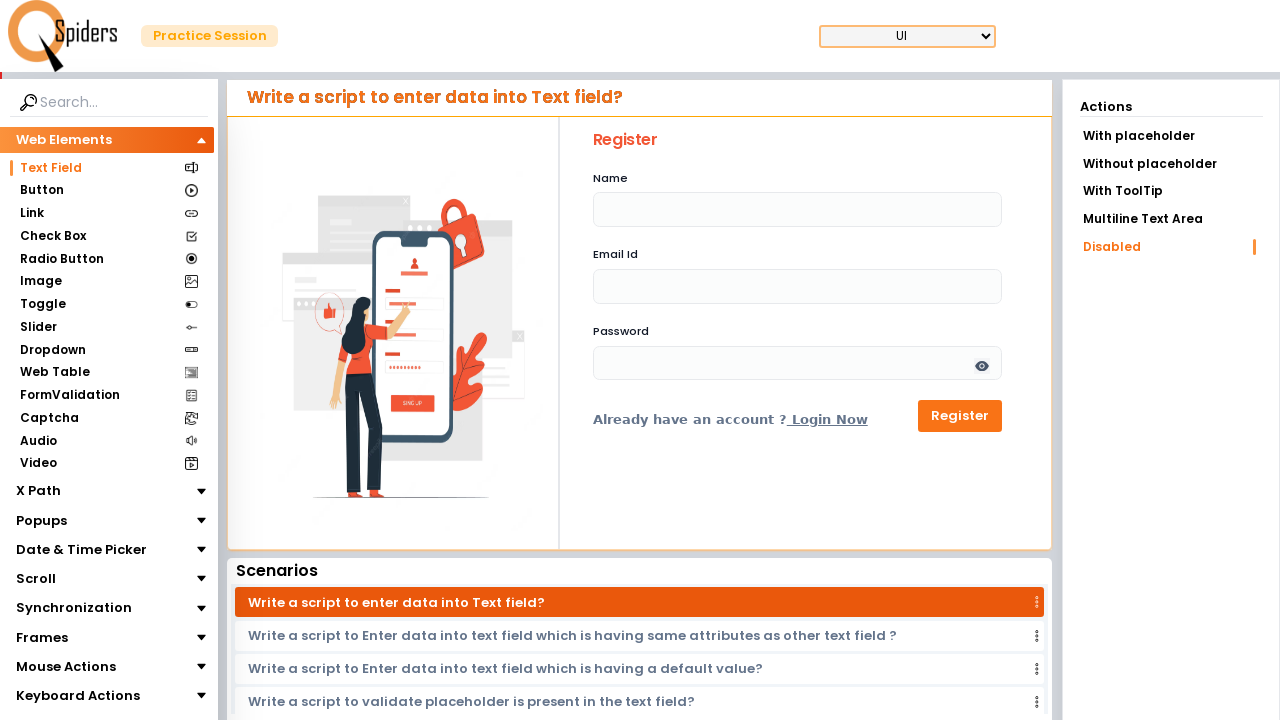